Tests table interaction functionality by navigating to a tables page, verifying table structure (rows and columns), reading cell values, and sorting the table by clicking on the header.

Starting URL: https://v1.training-support.net/selenium/tables

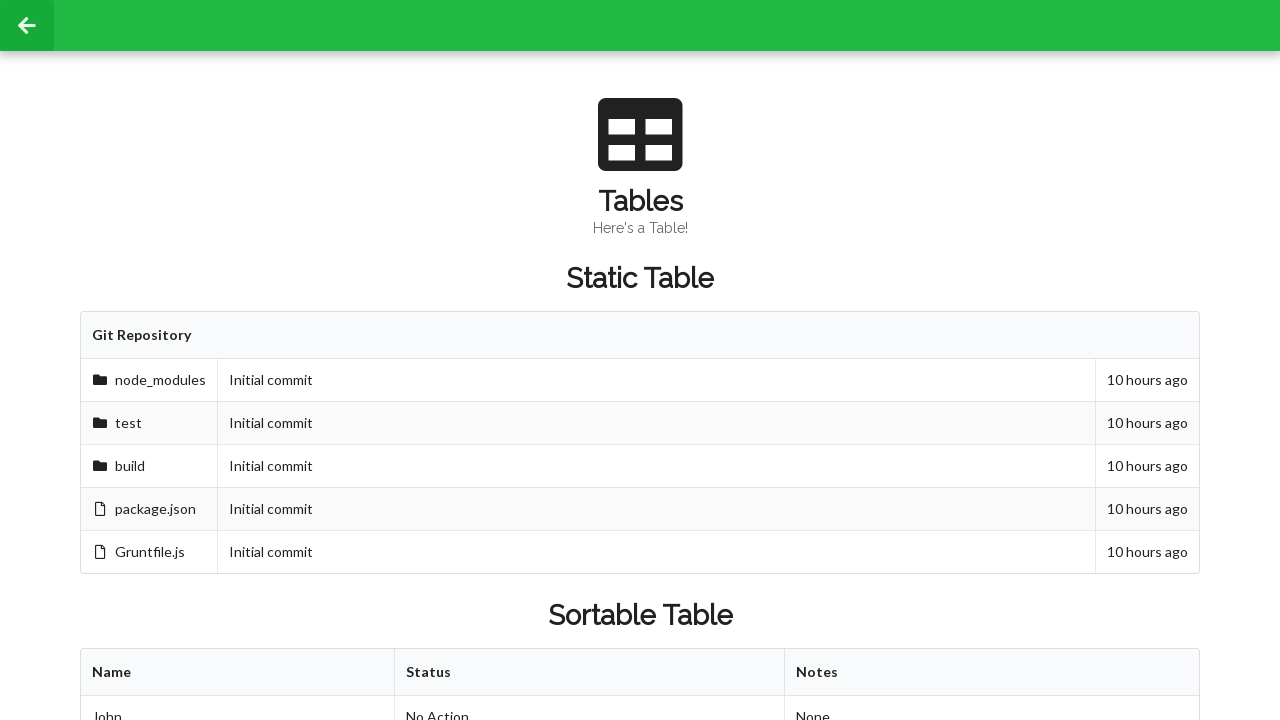

Waited for sortable table with ID 'sortableTable' to be present
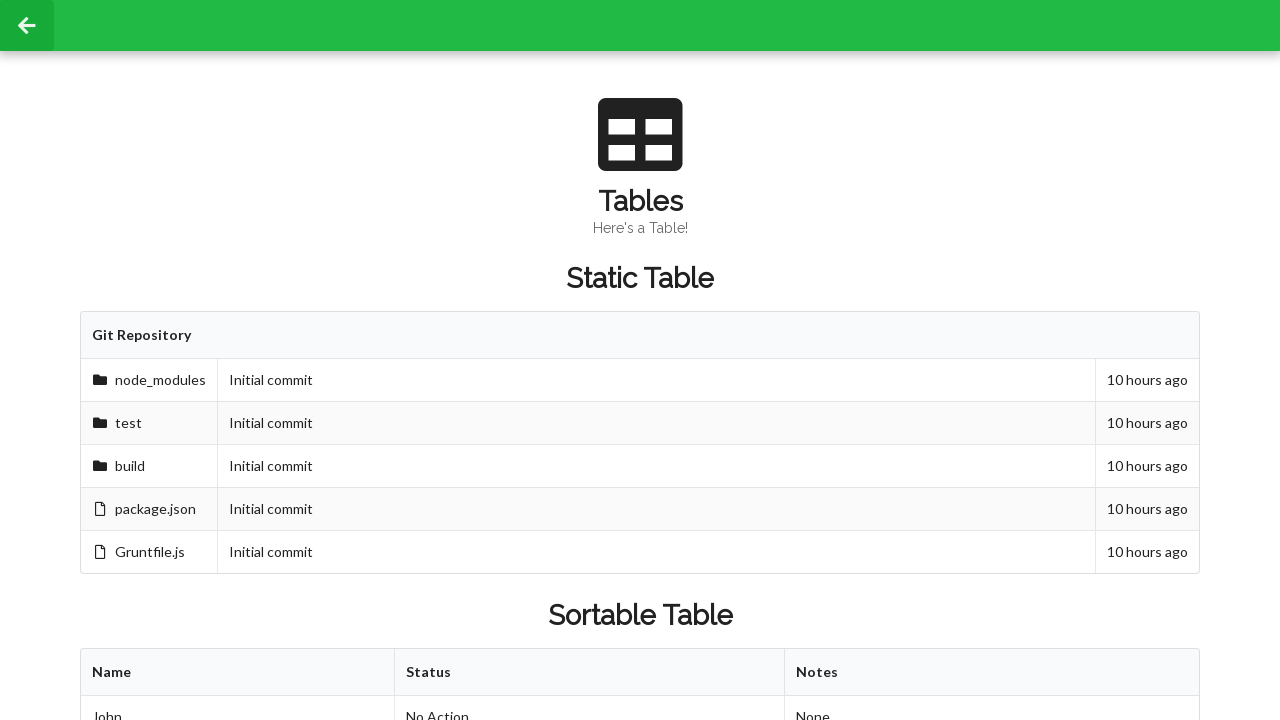

Verified first row cell exists in table body
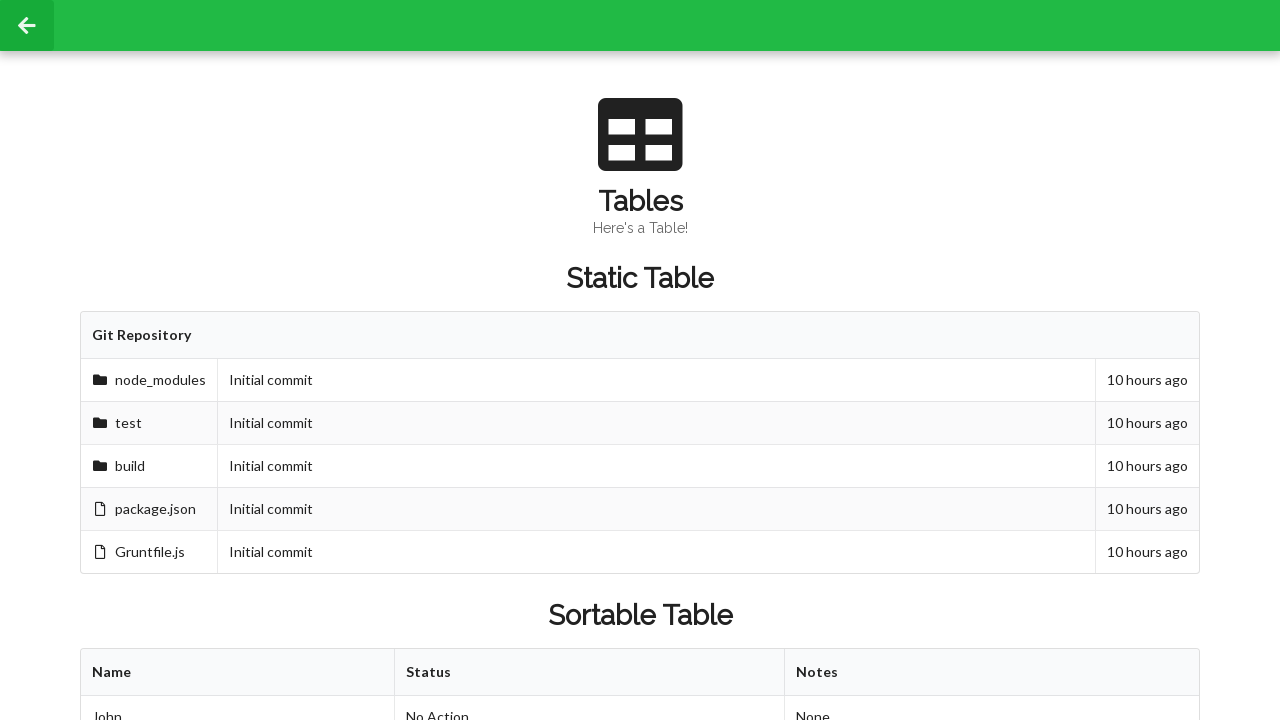

Verified table body rows exist
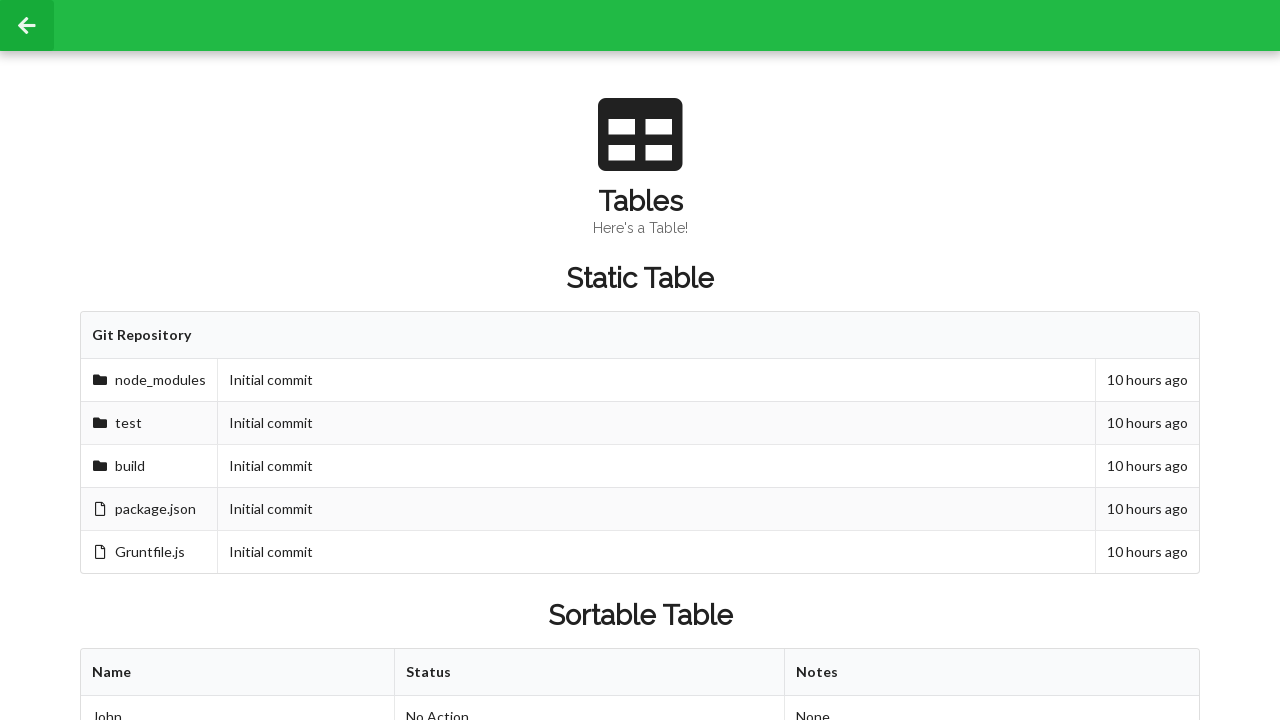

Located cell in second row, second column of table
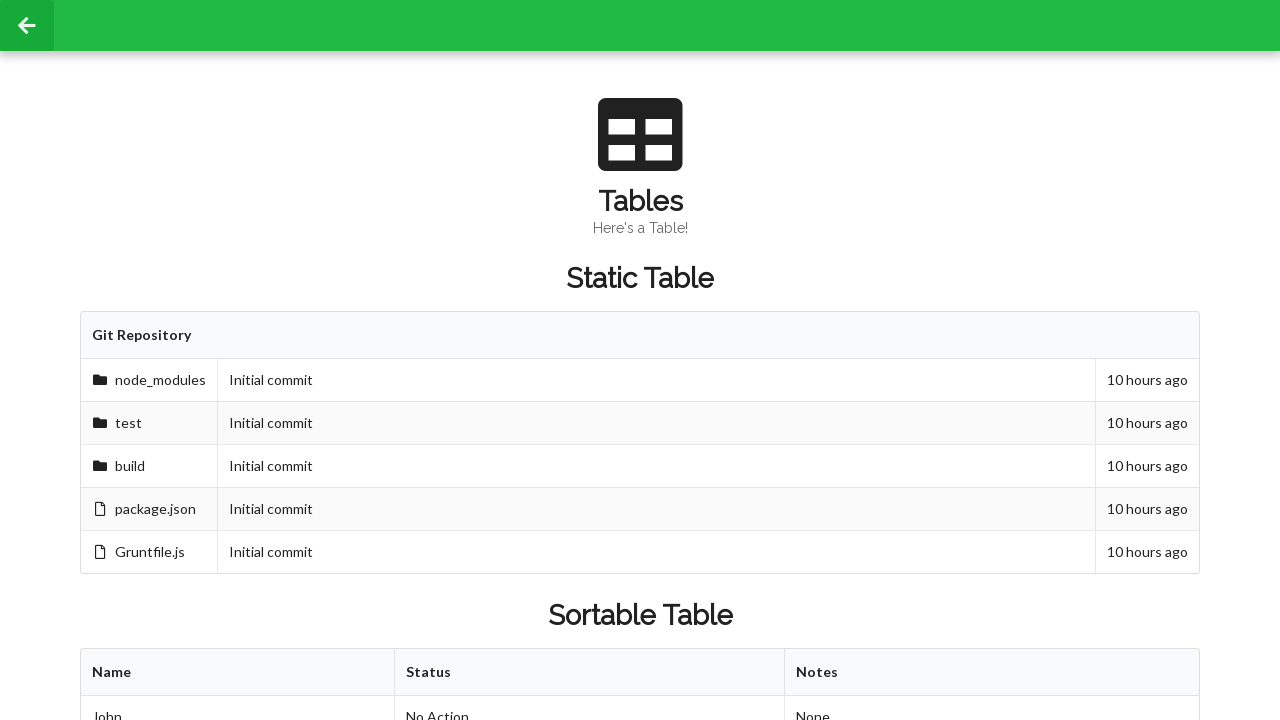

Clicked first header column to sort table at (238, 673) on xpath=//table[@id='sortableTable']/thead/tr/th
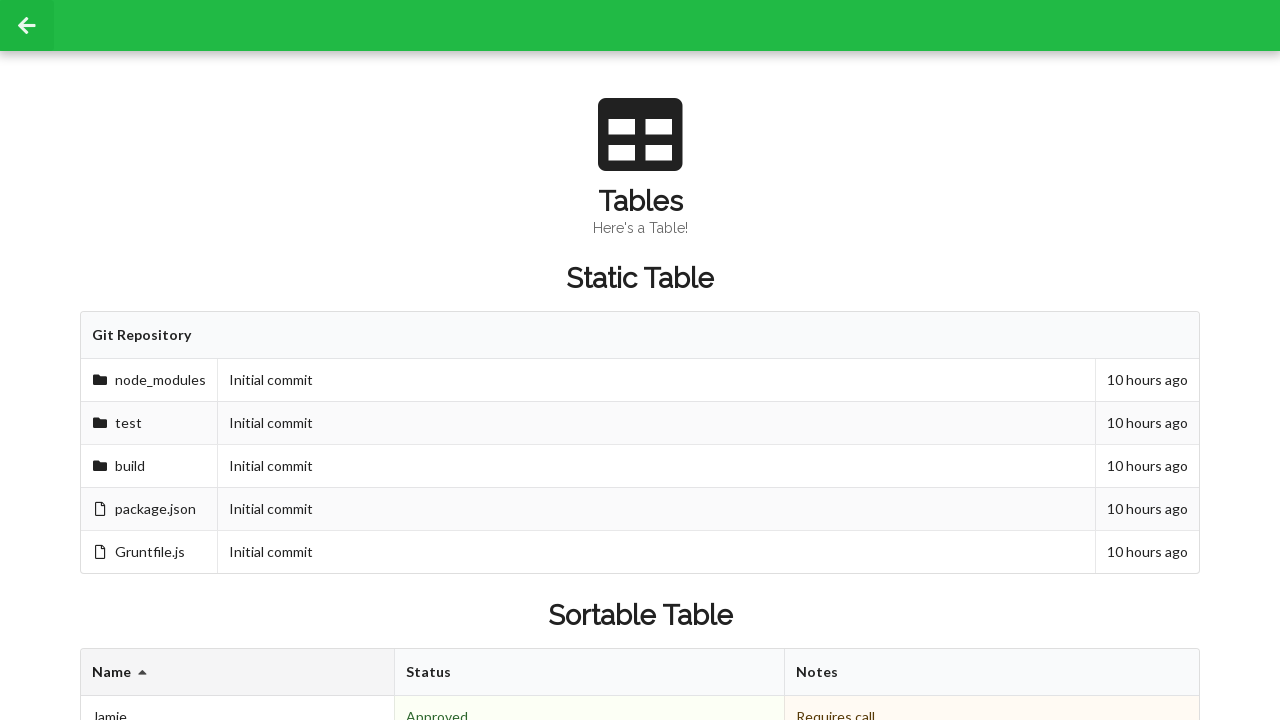

Verified table footer header exists
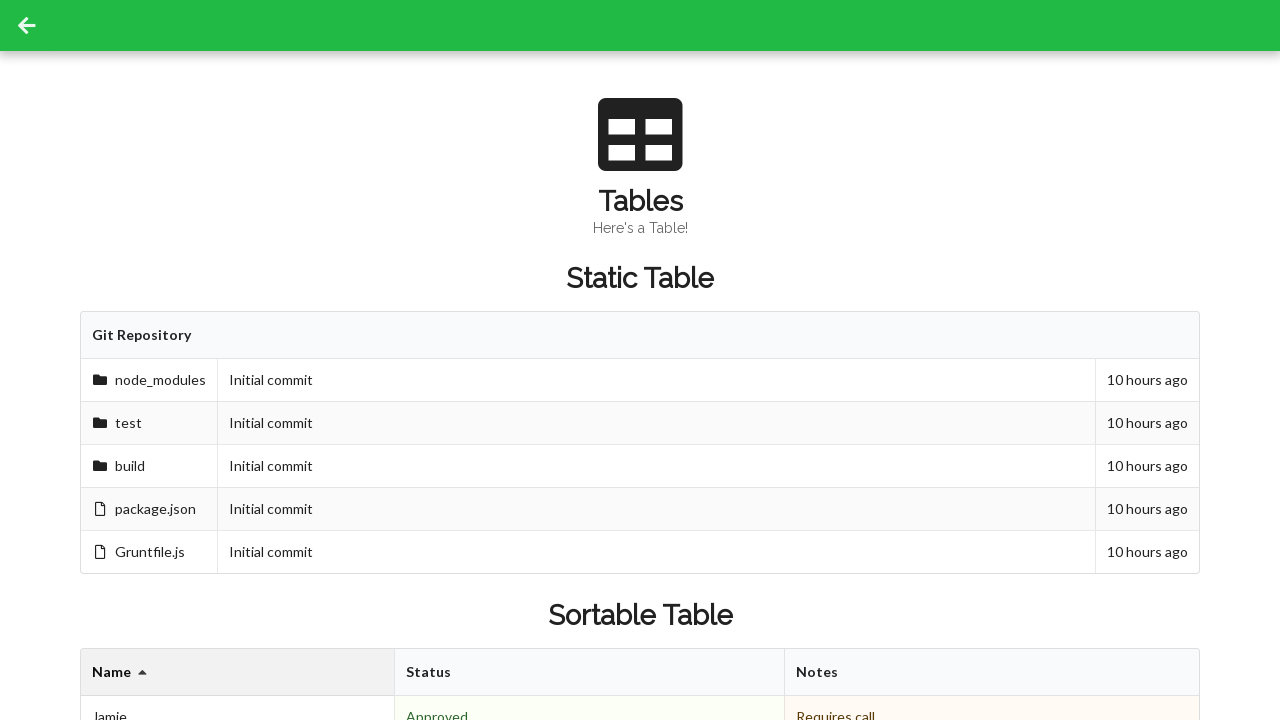

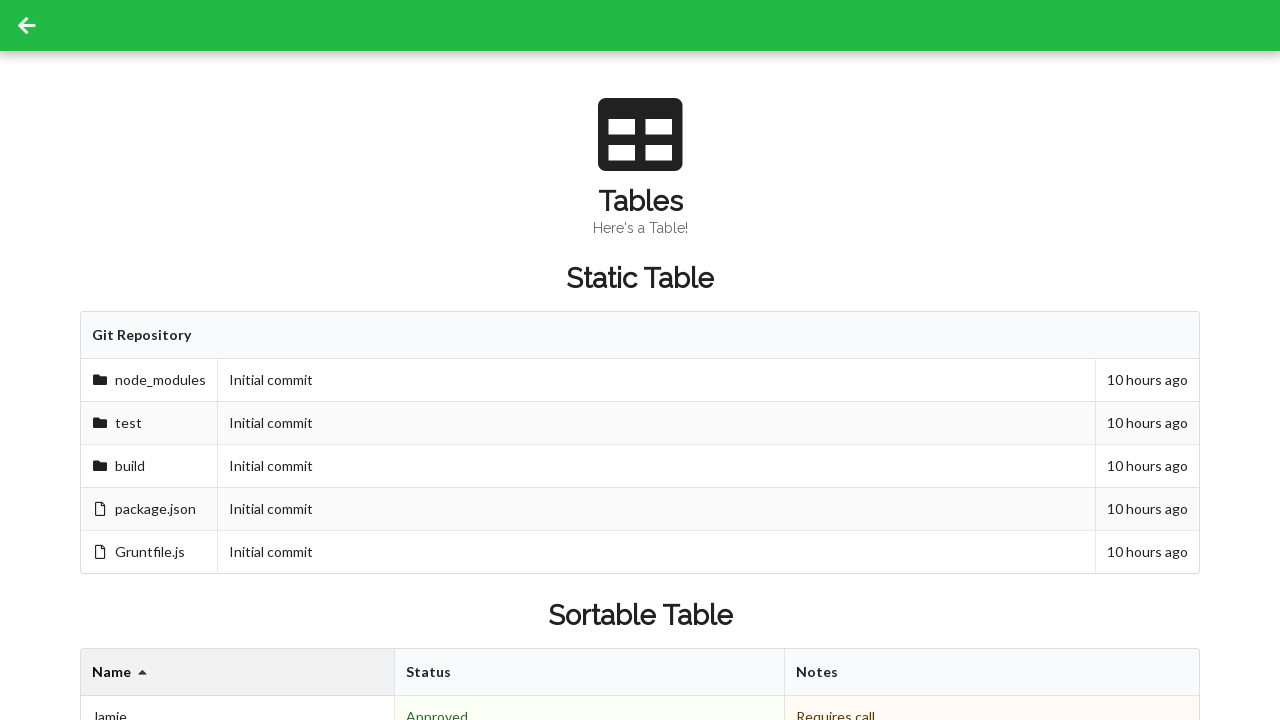